Tests filtering to display only active (non-completed) items

Starting URL: https://demo.playwright.dev/todomvc

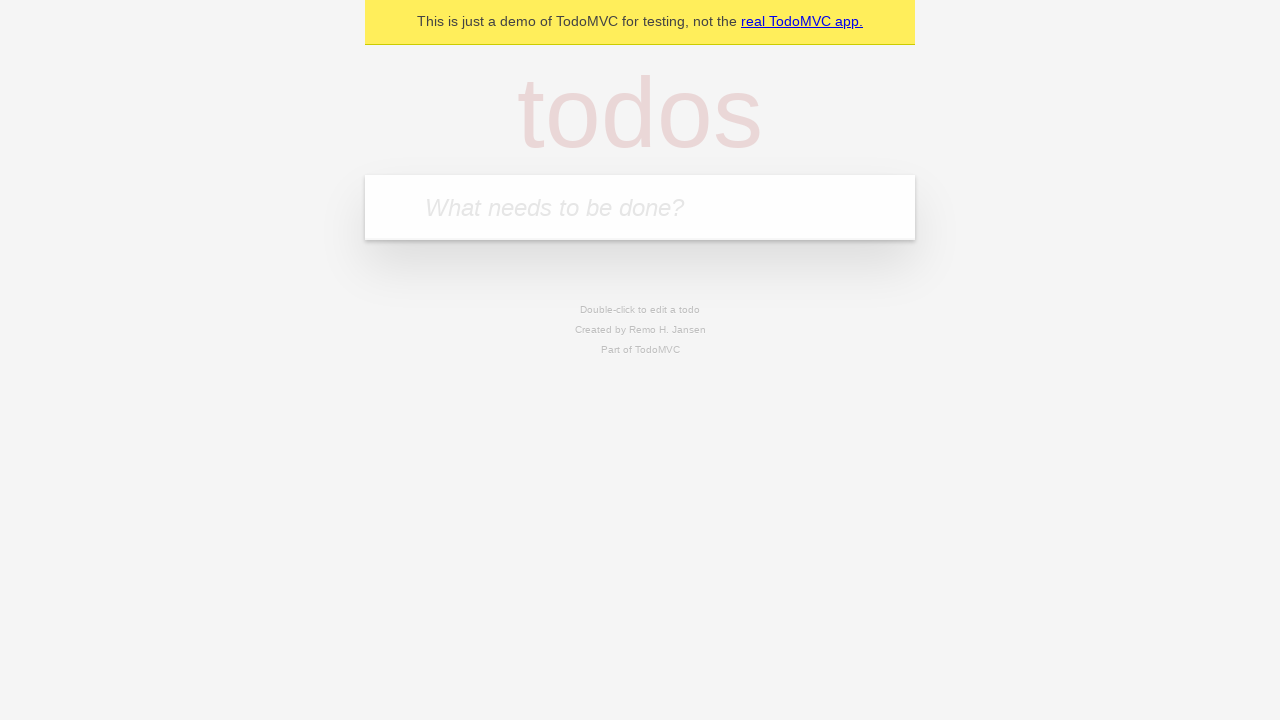

Filled todo input with 'buy some cheese' on internal:attr=[placeholder="What needs to be done?"i]
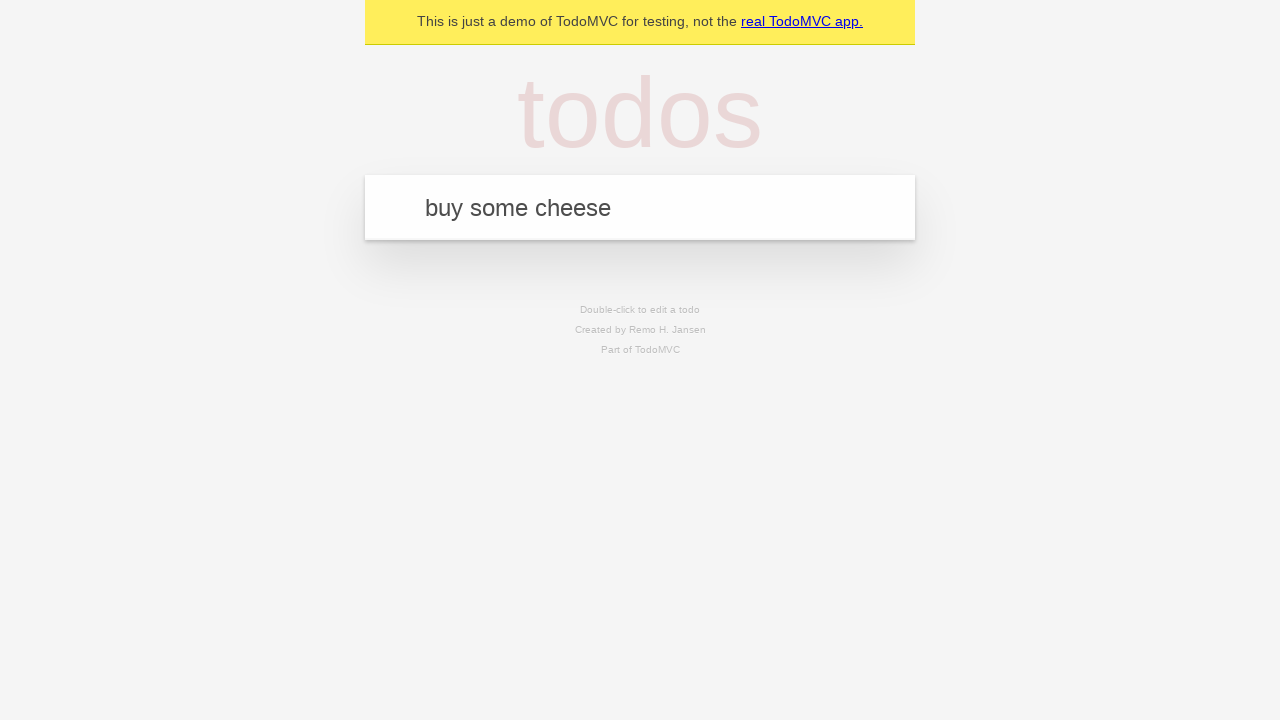

Pressed Enter to add first todo on internal:attr=[placeholder="What needs to be done?"i]
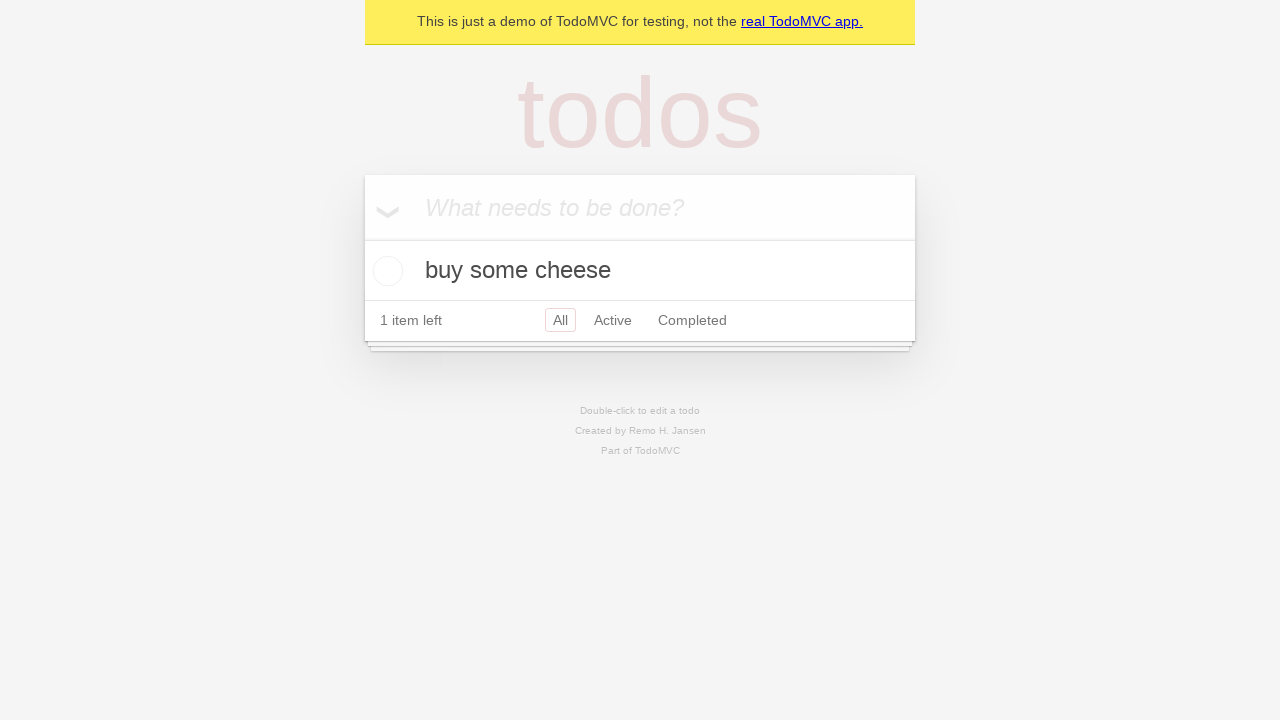

Filled todo input with 'feed the cat' on internal:attr=[placeholder="What needs to be done?"i]
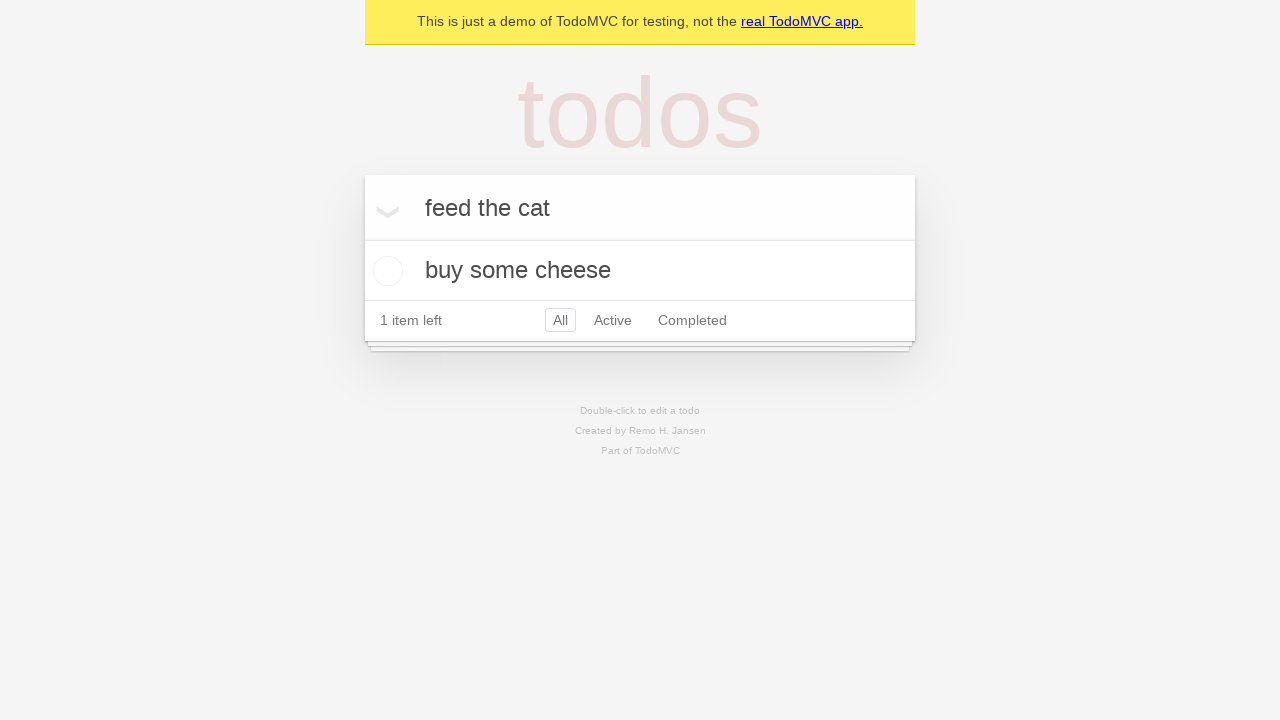

Pressed Enter to add second todo on internal:attr=[placeholder="What needs to be done?"i]
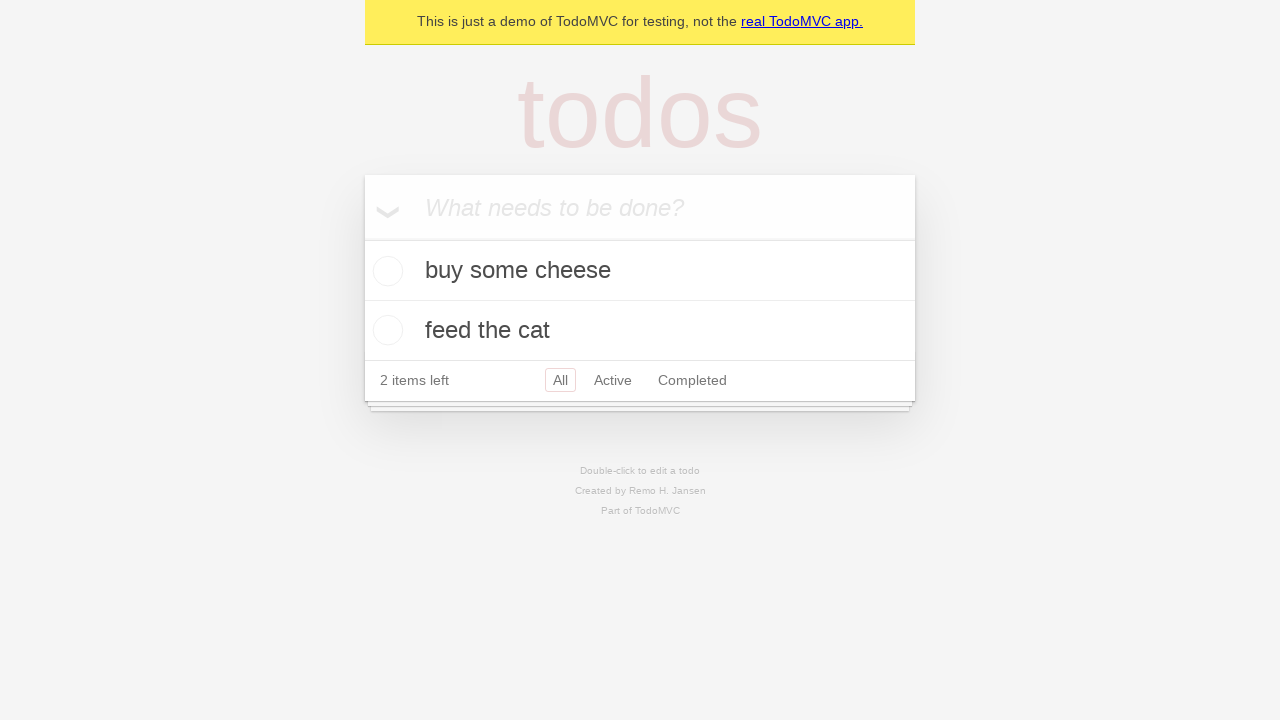

Filled todo input with 'book a doctors appointment' on internal:attr=[placeholder="What needs to be done?"i]
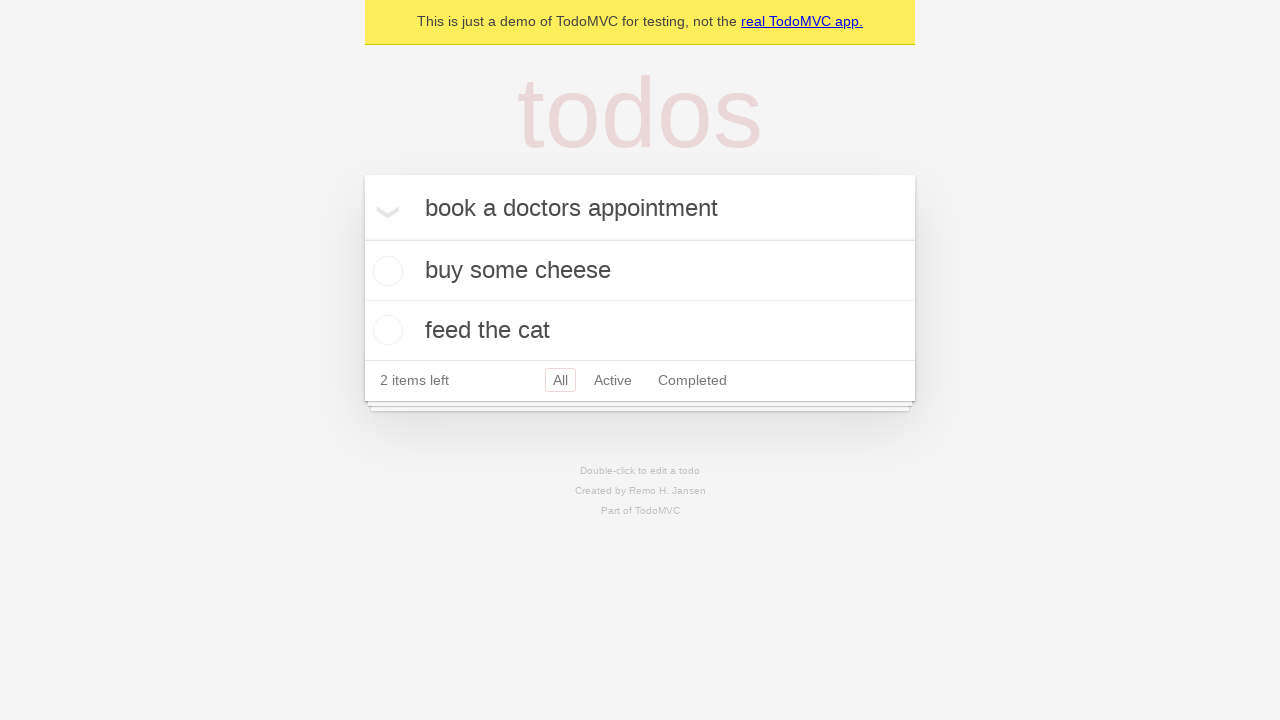

Pressed Enter to add third todo on internal:attr=[placeholder="What needs to be done?"i]
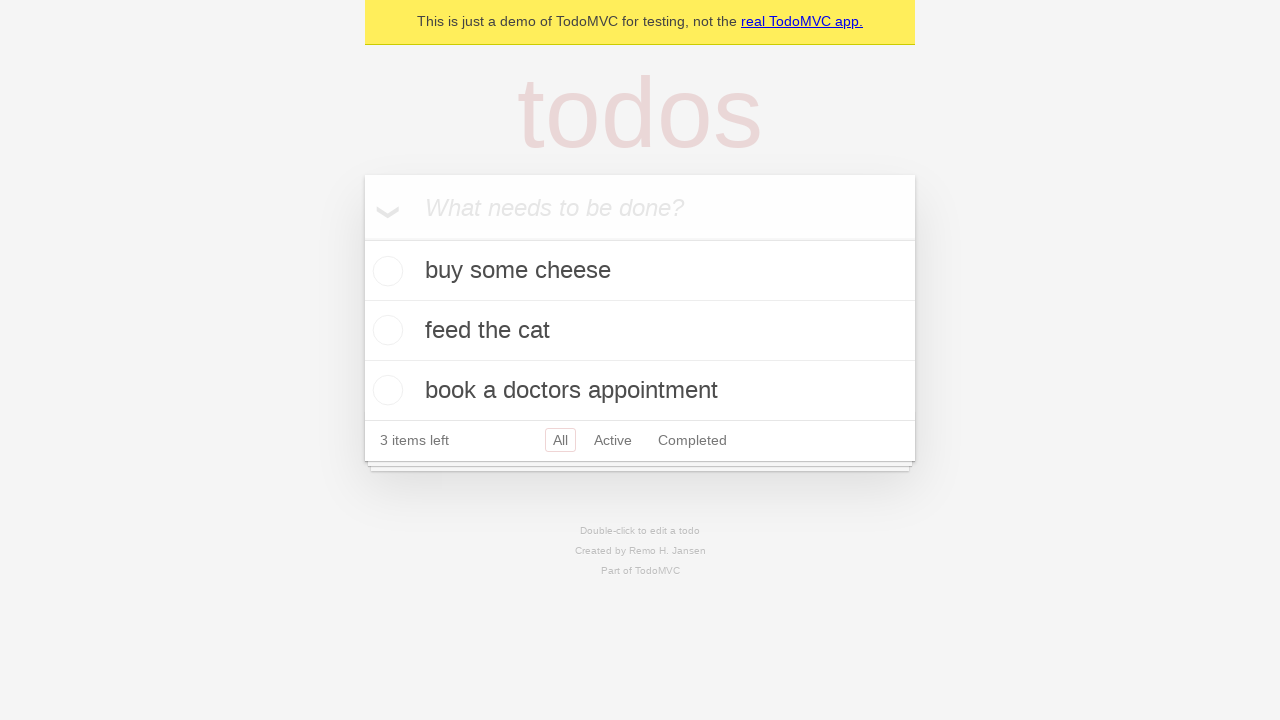

Checked the second todo item to mark it as completed at (385, 330) on internal:testid=[data-testid="todo-item"s] >> nth=1 >> internal:role=checkbox
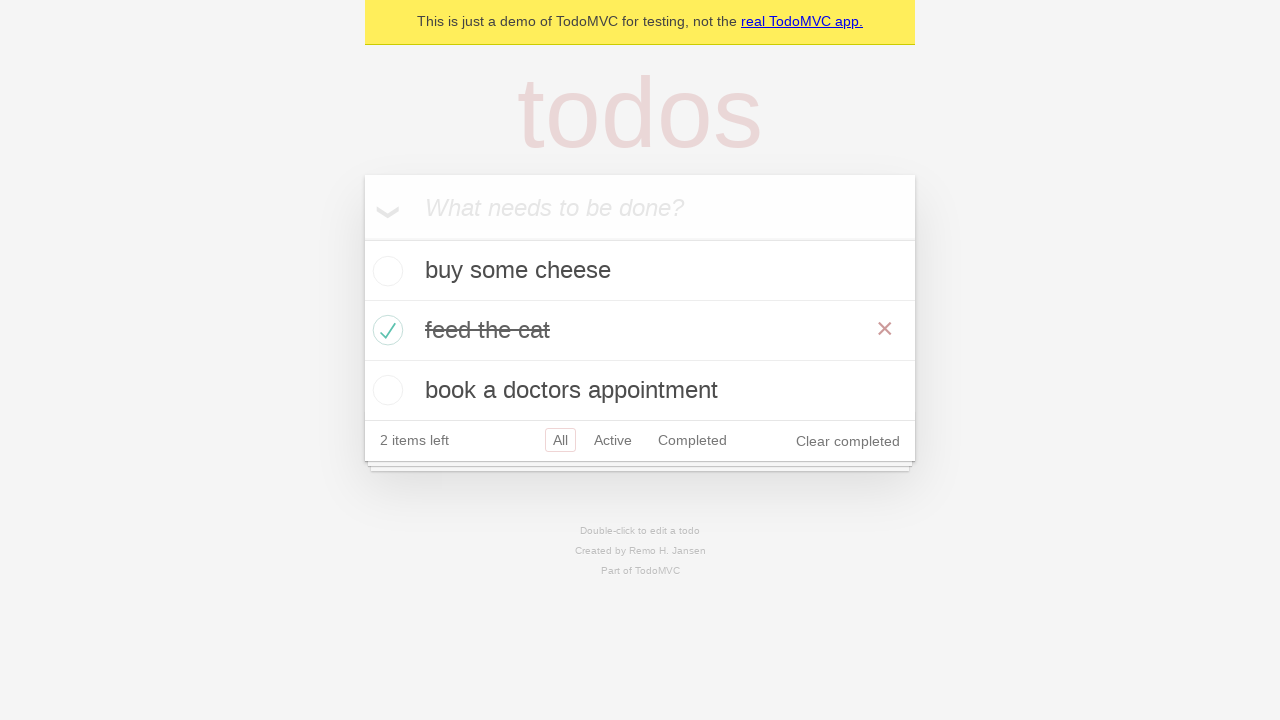

Clicked the 'Active' filter link to display only active items at (613, 440) on internal:role=link[name="Active"i]
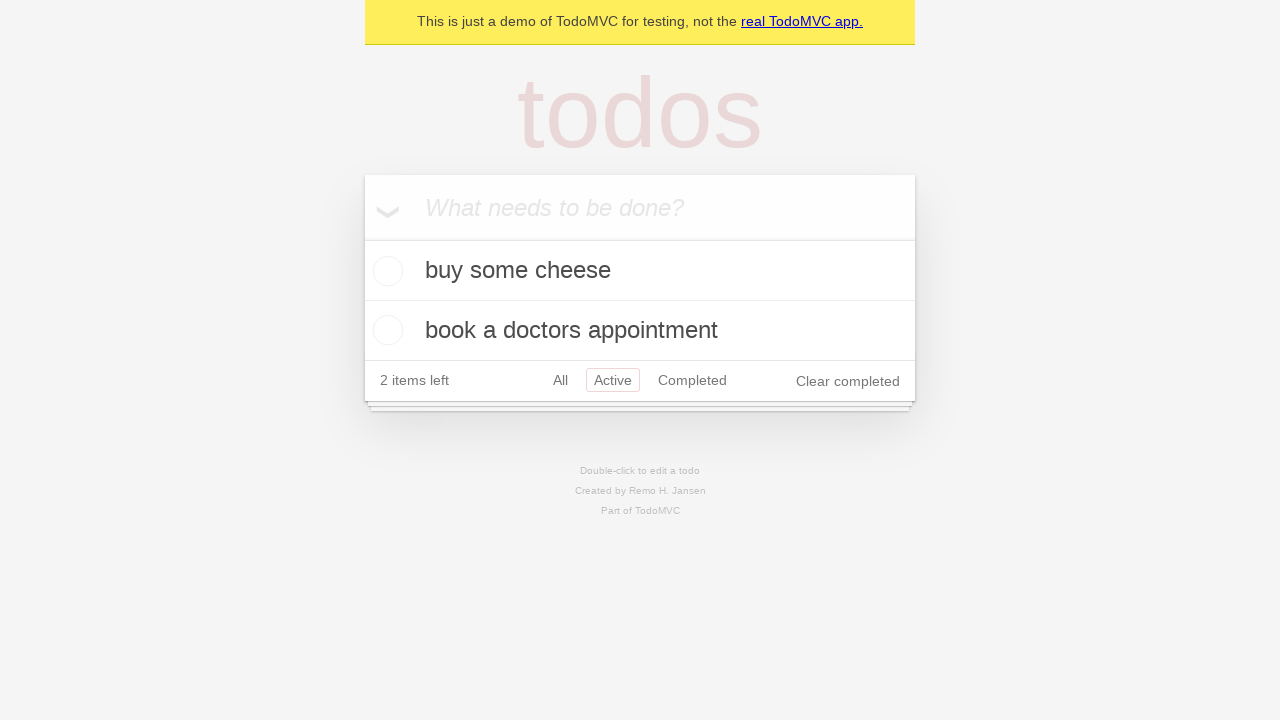

Verified that active todo items are displayed
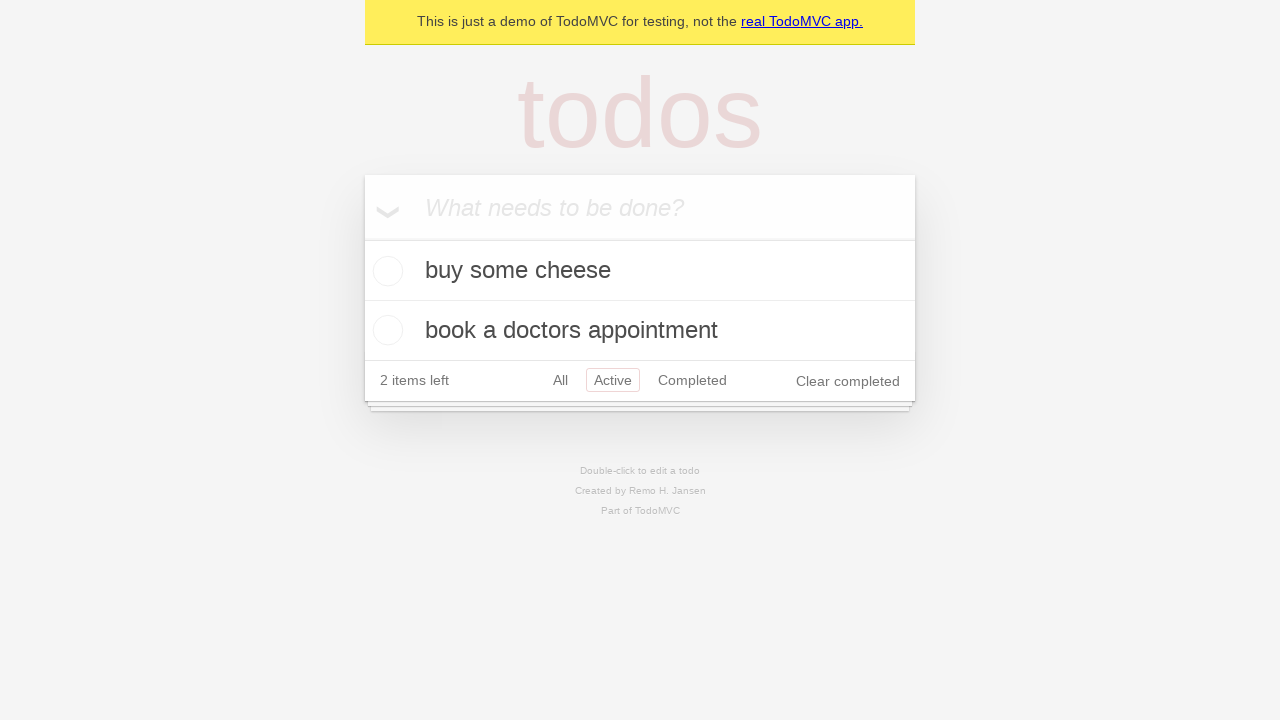

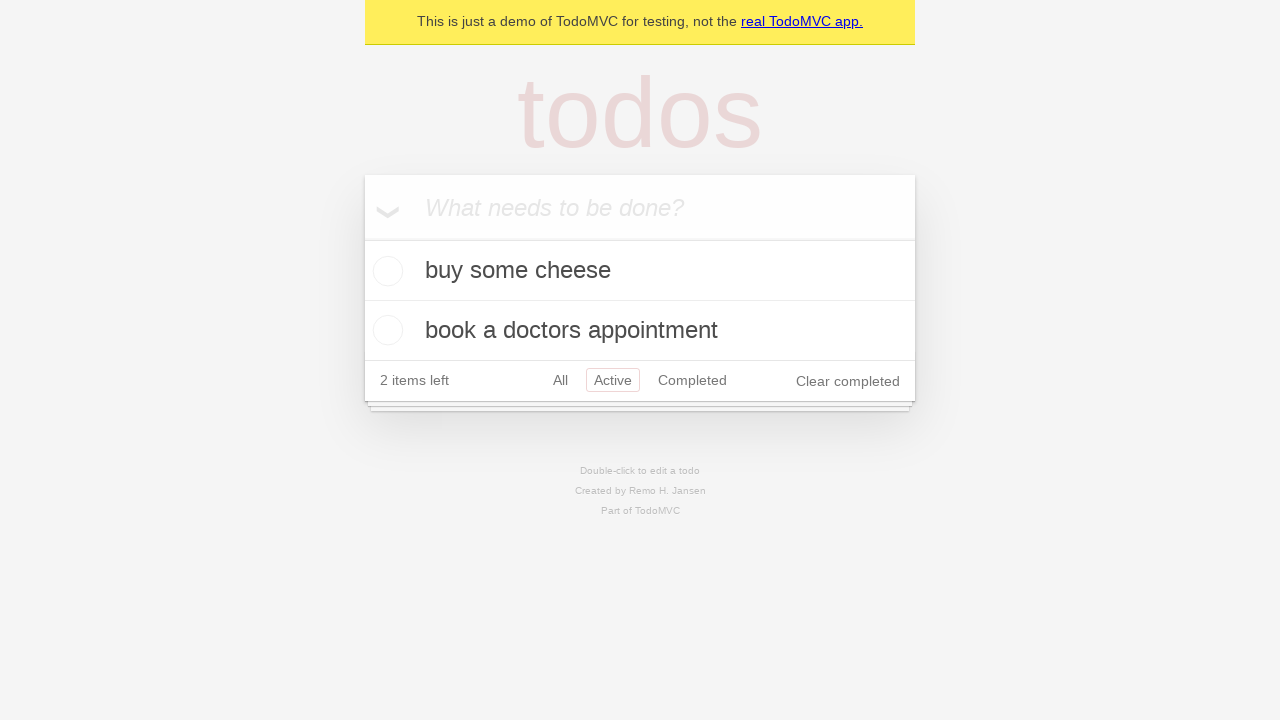